Tests file upload functionality by uploading a file and verifying the success message is displayed

Starting URL: https://the-internet.herokuapp.com/upload

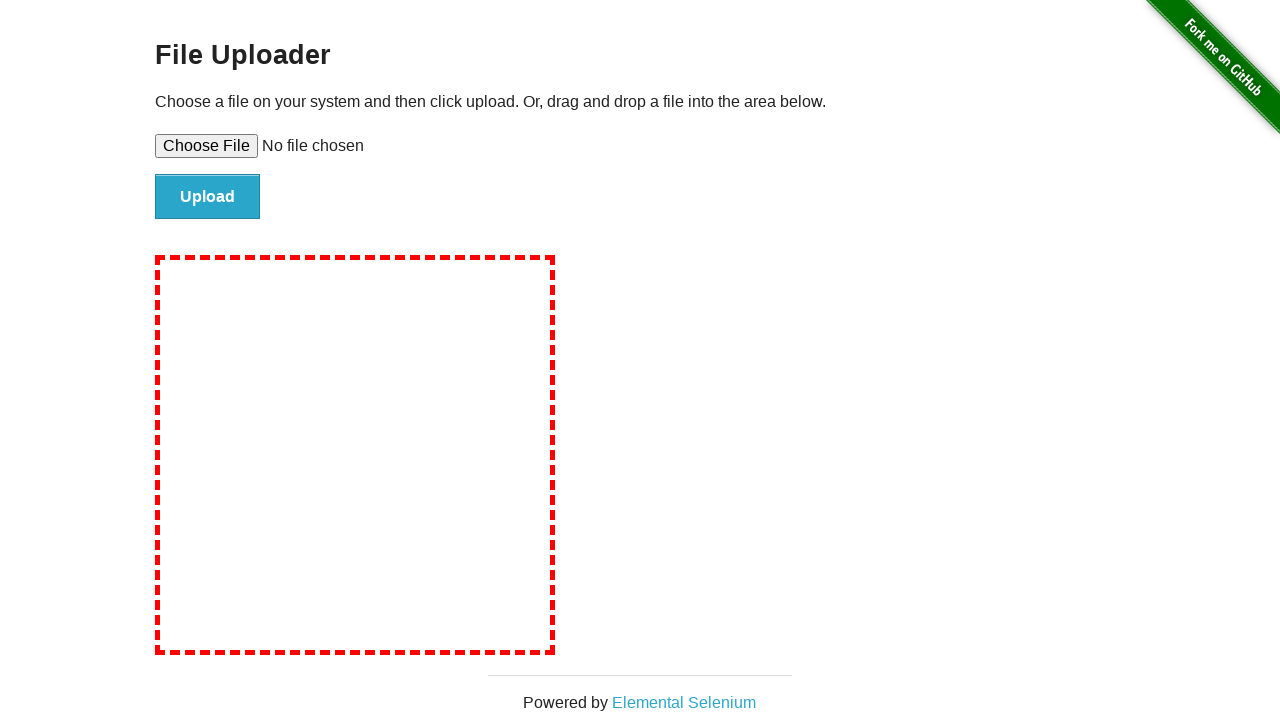

Created temporary test file with JSON content
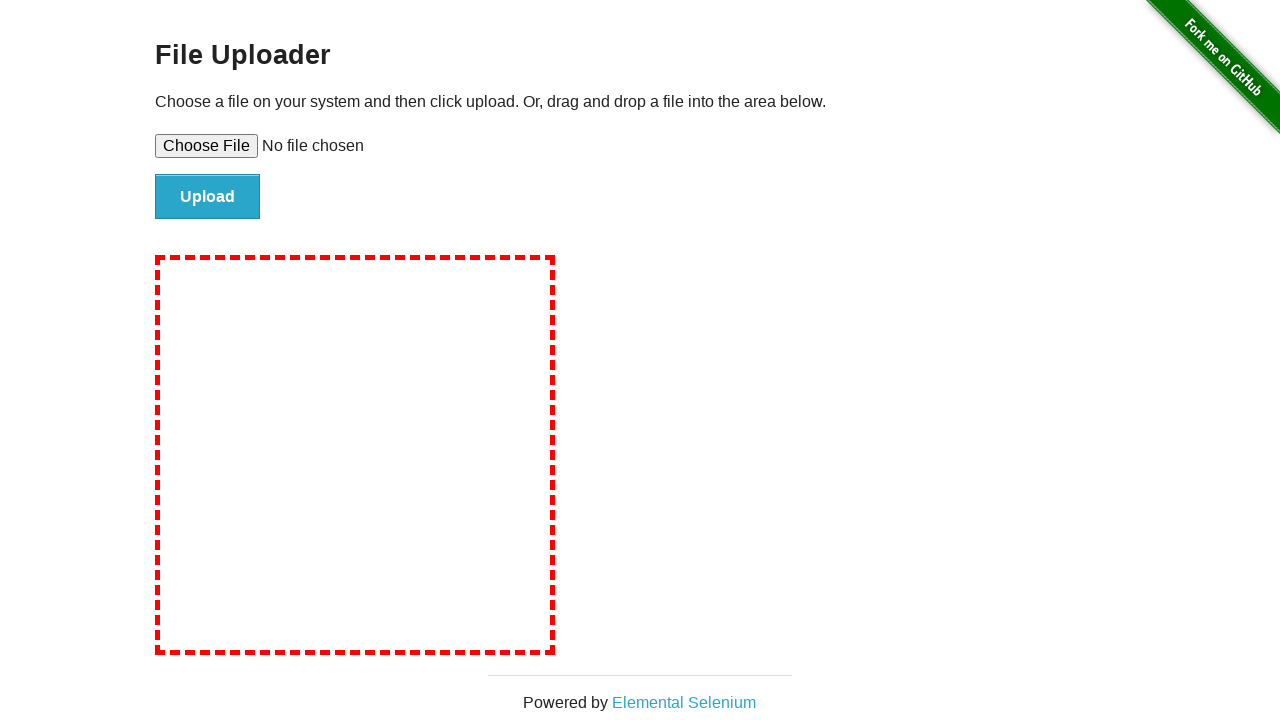

Selected test file for upload
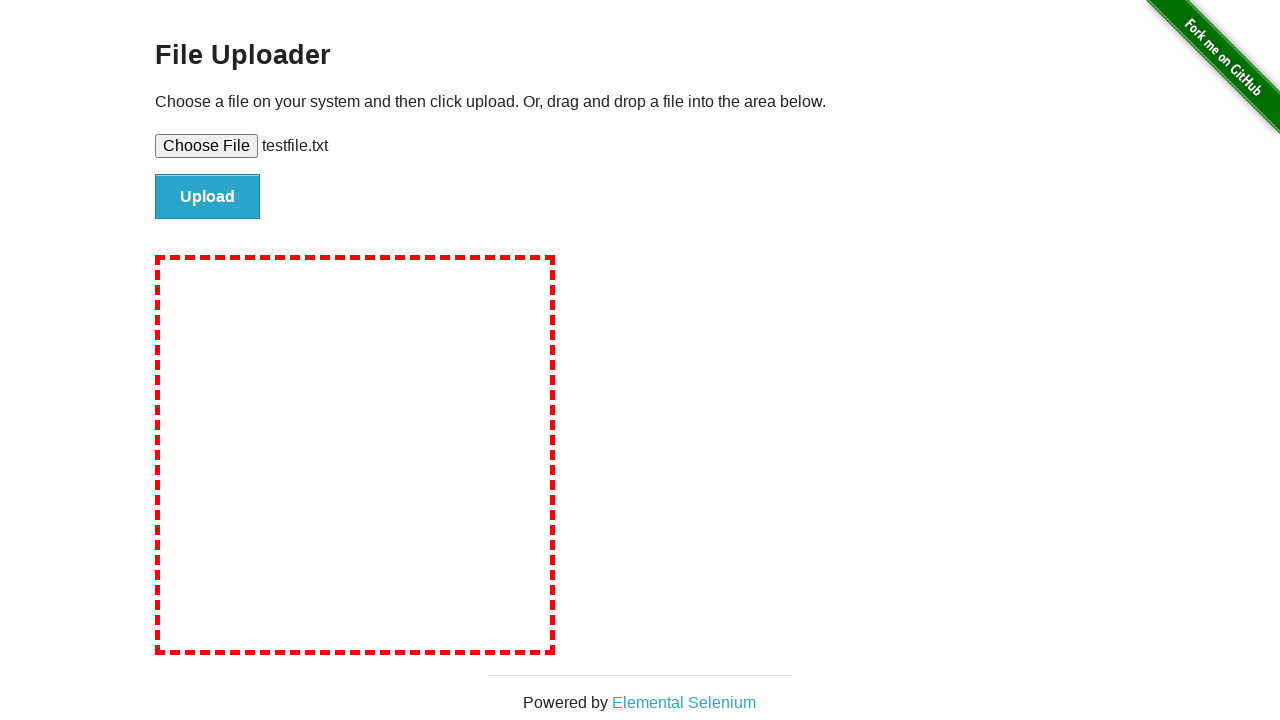

Clicked Upload button to submit file at (208, 197) on internal:role=button[name="Upload"i]
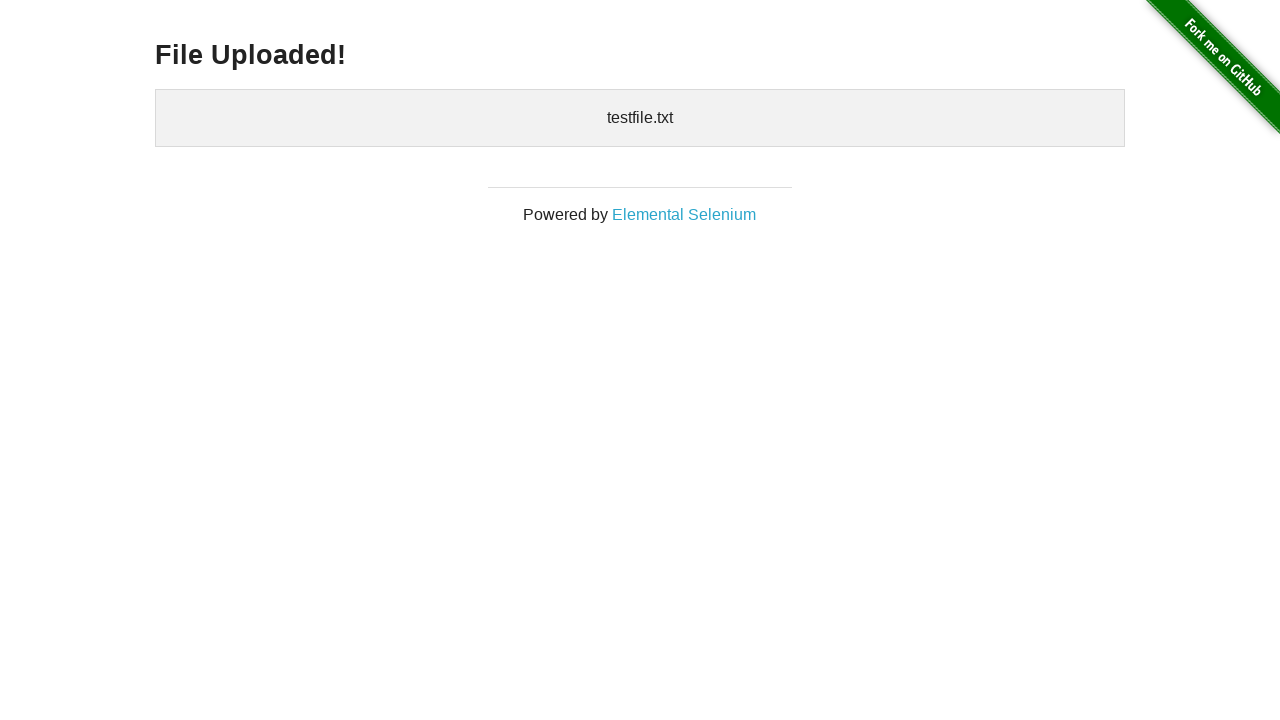

Success message heading appeared
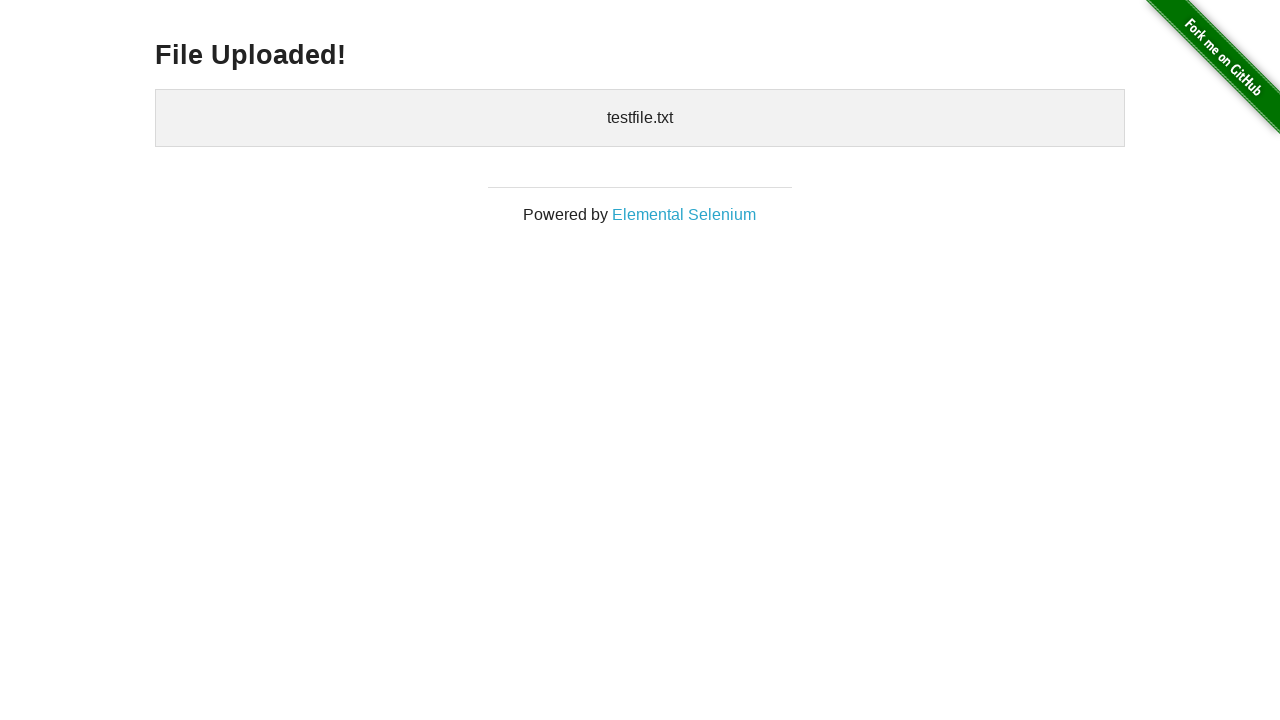

Verified success message displays 'File Uploaded!'
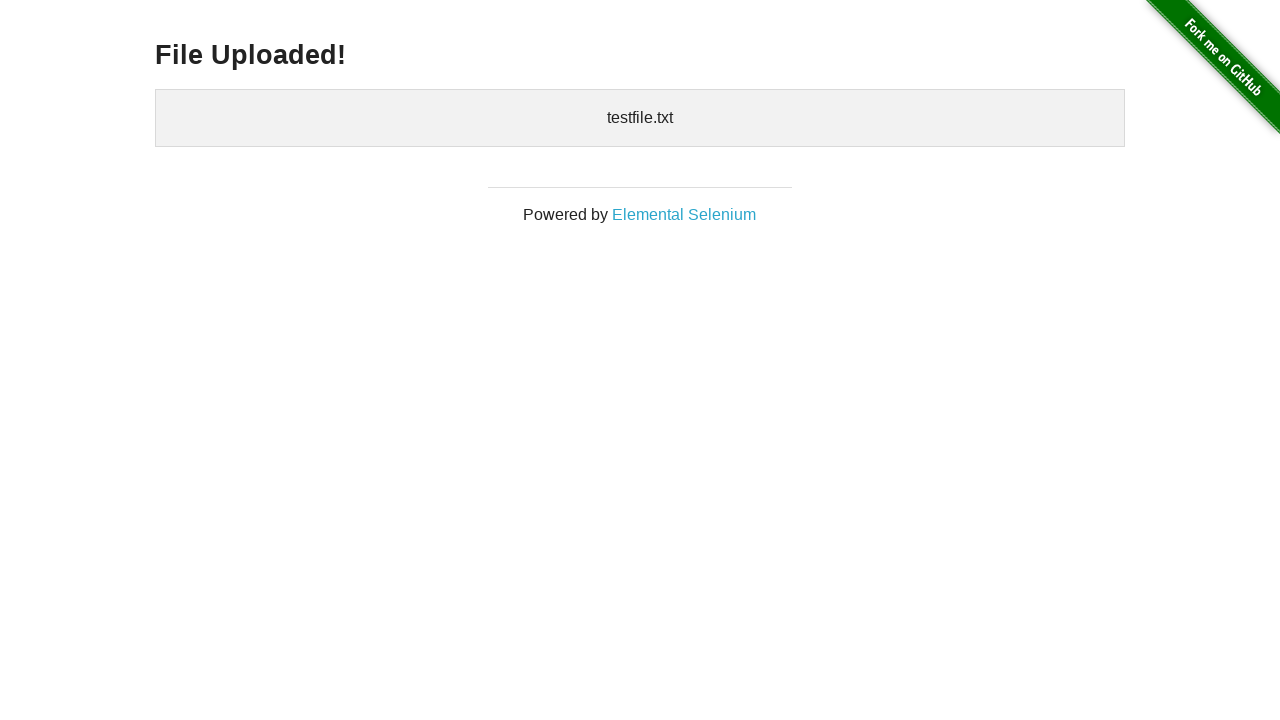

Removed temporary test file
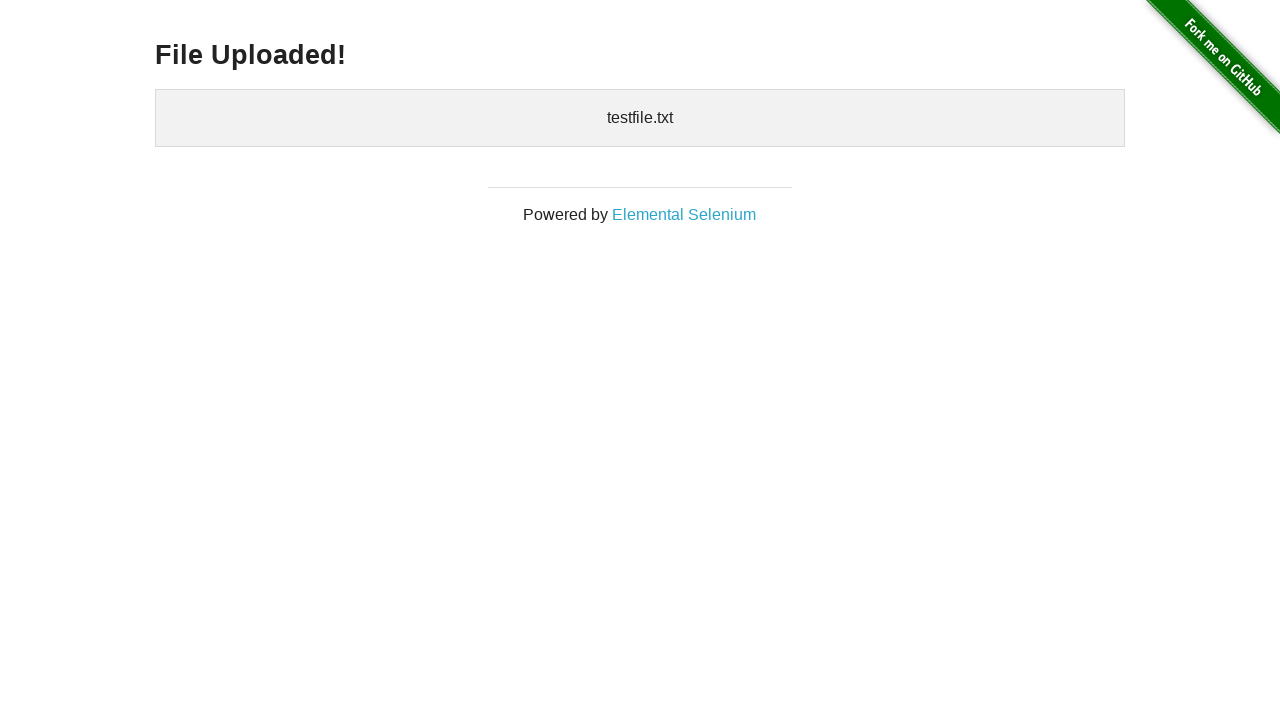

Removed temporary directory
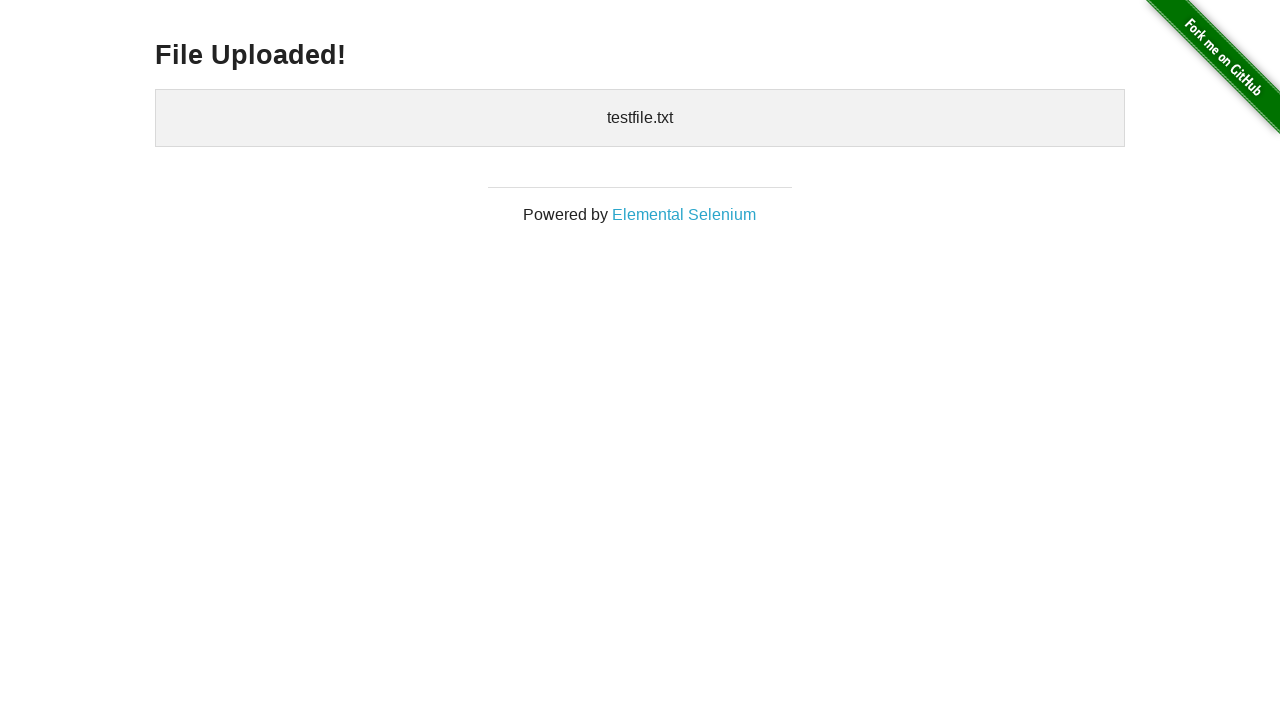

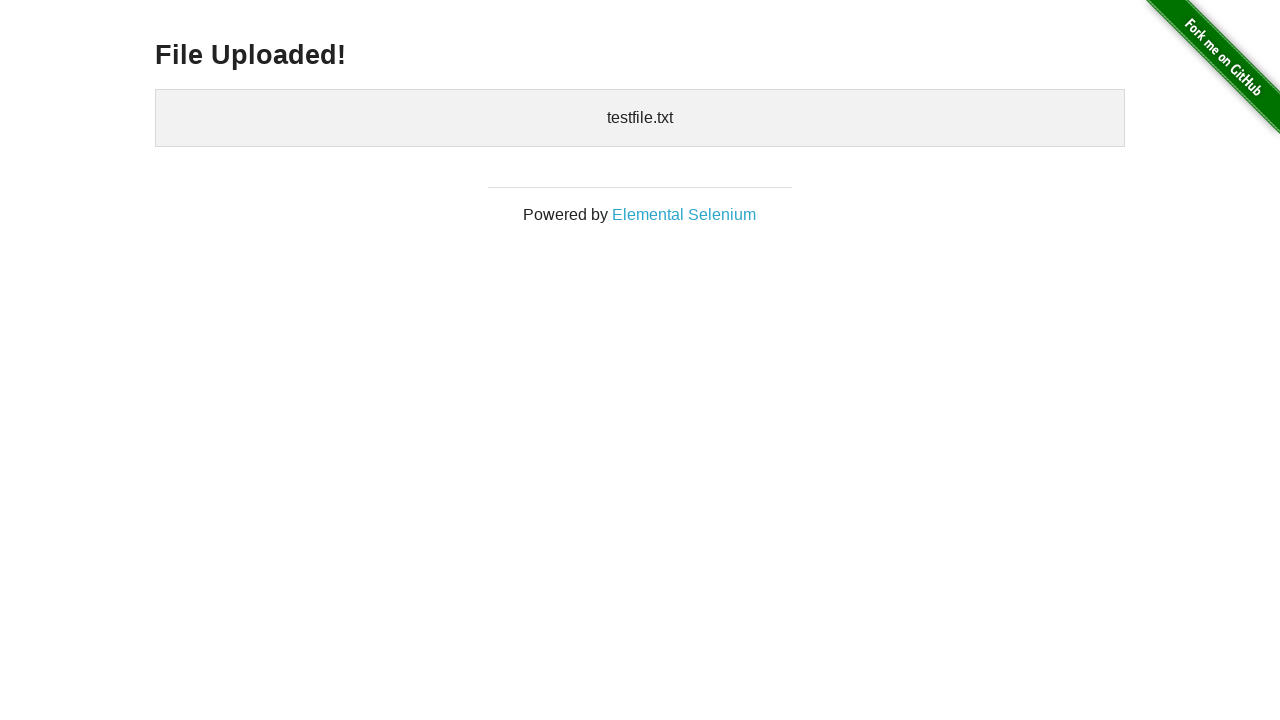